Tests a simple form by filling in first name, last name, firstname, and country fields, then clicking the submit button.

Starting URL: http://suninjuly.github.io/simple_form_find_task.html

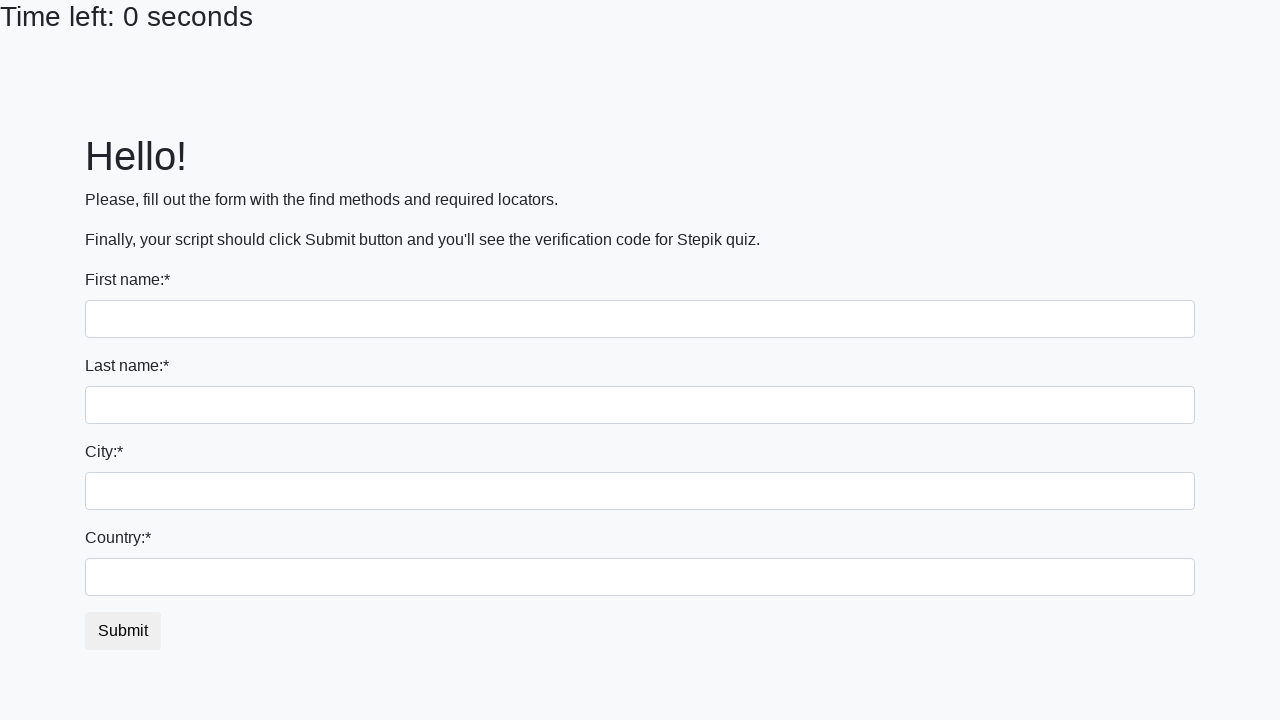

Filled first name field with 'Ivan' on input[name='first_name']
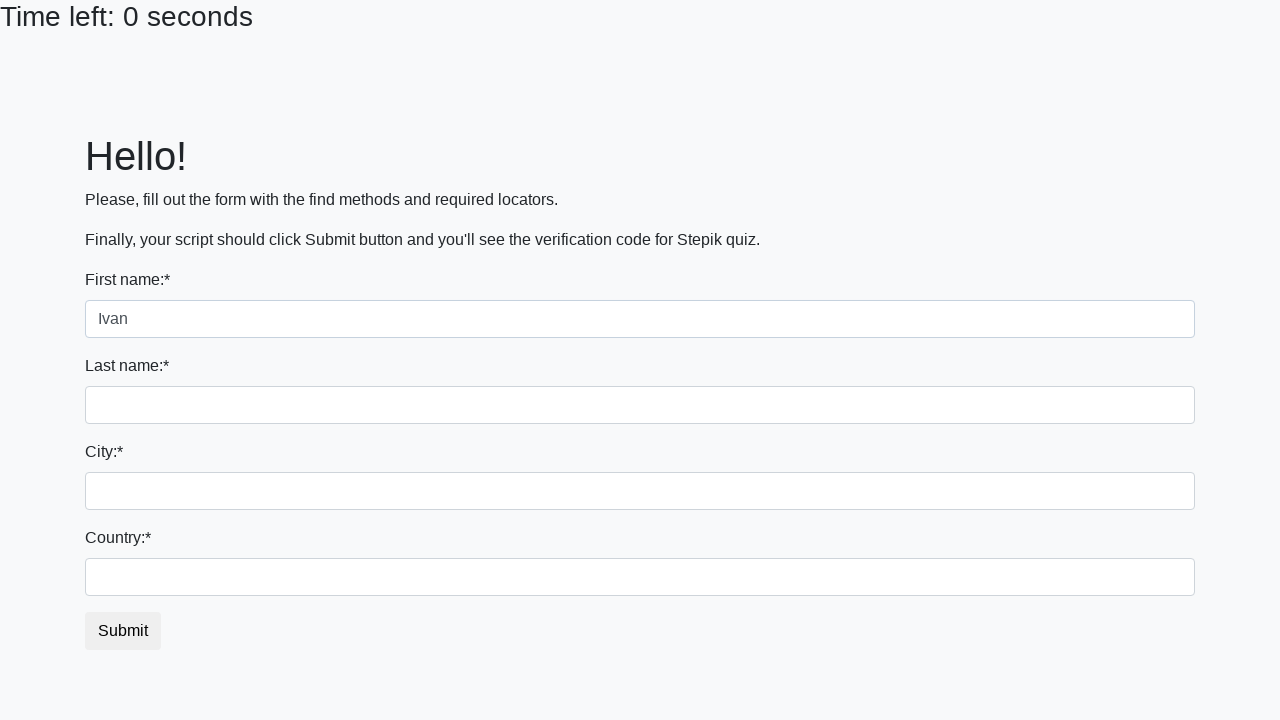

Filled last name field with 'Petrov' on input[name='last_name']
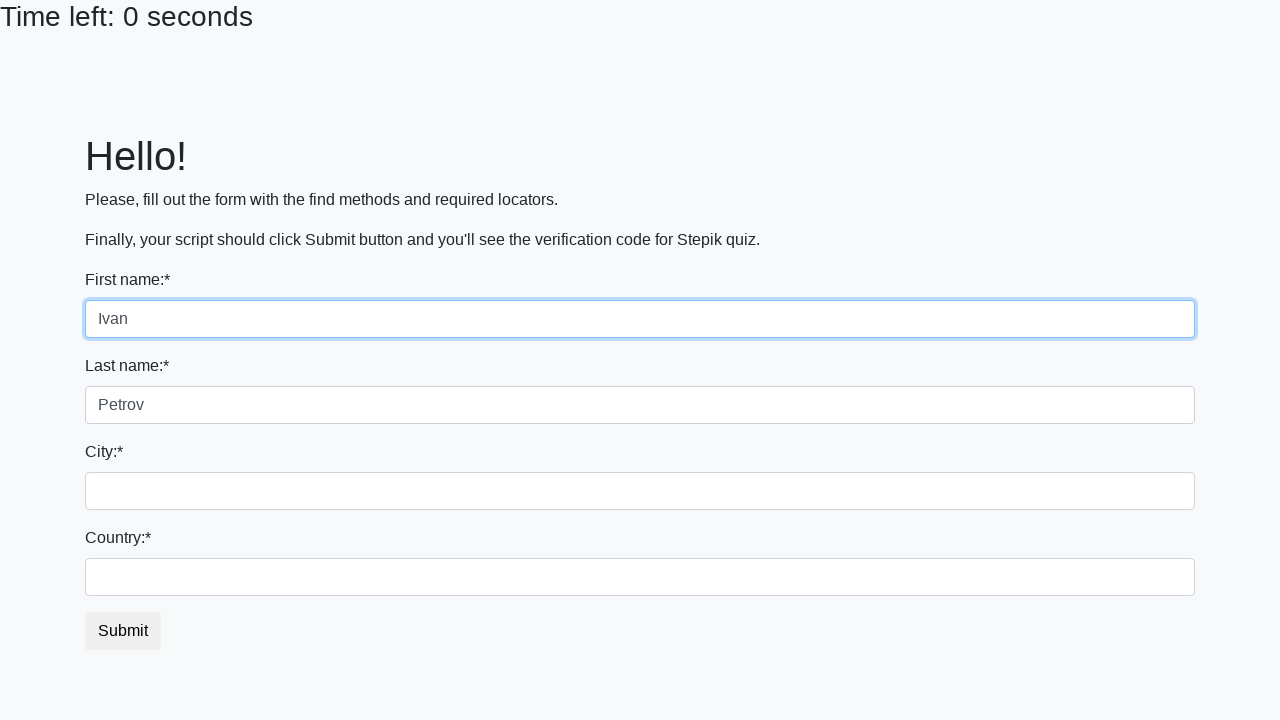

Filled firstname field with 'Smolensk' on input[name='firstname']
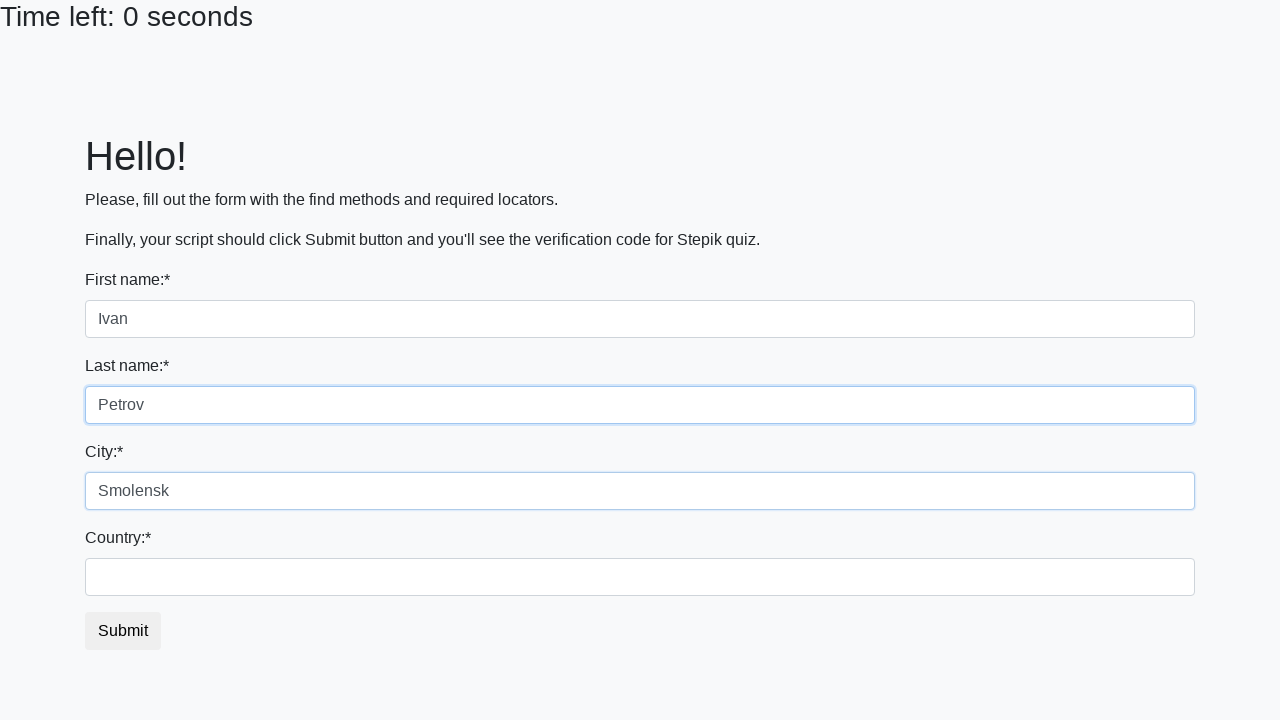

Filled country field with 'Russia' on #country
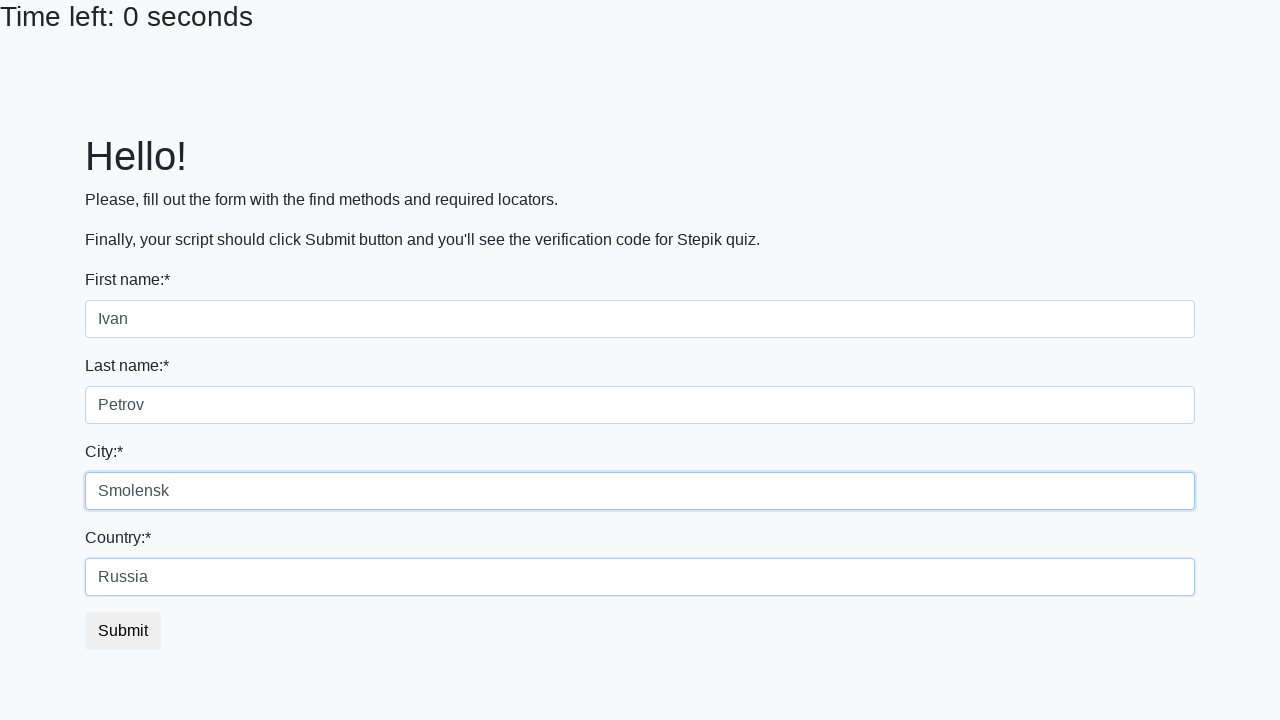

Clicked submit button to complete form at (123, 631) on button.btn
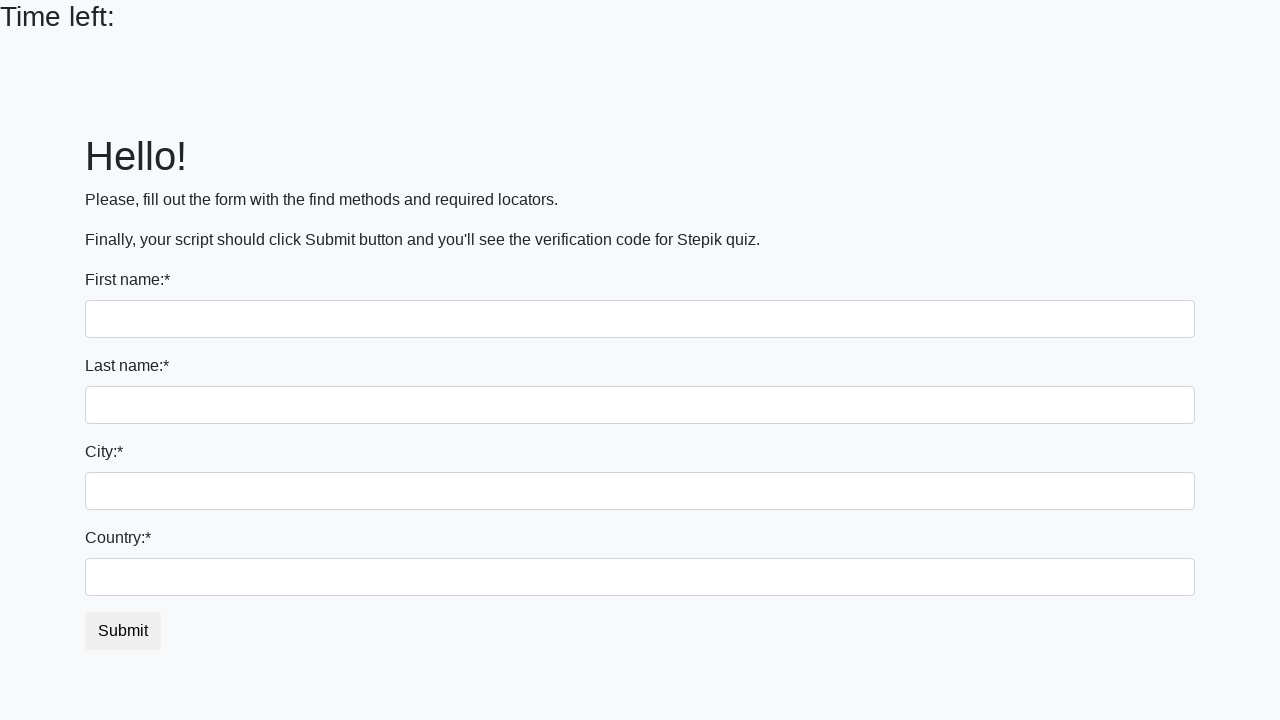

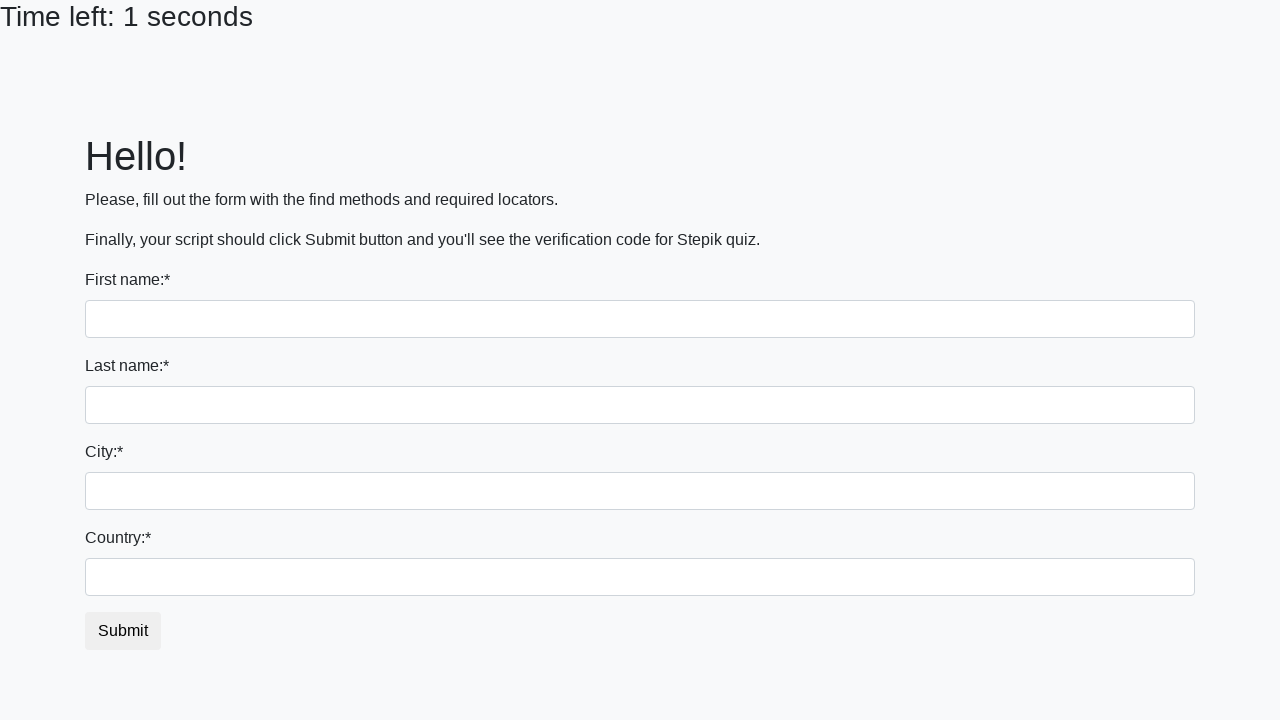